Tests that clicking the "SuiteCRM" link on the CRM page navigates to the SuiteCRM website (https://suitecrm.com/)

Starting URL: http://alchemy.hguy.co/crm

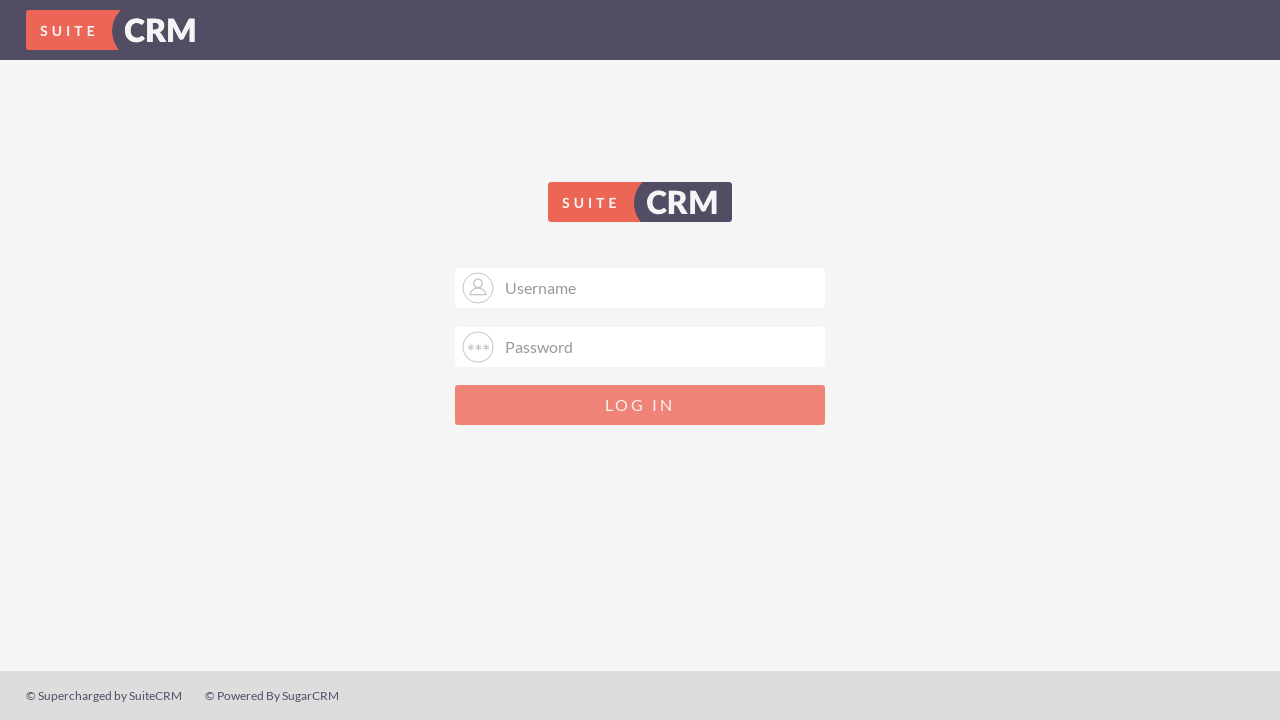

Clicked on the SuiteCRM link at (111, 30) on xpath=//a[text()='SuiteCRM']
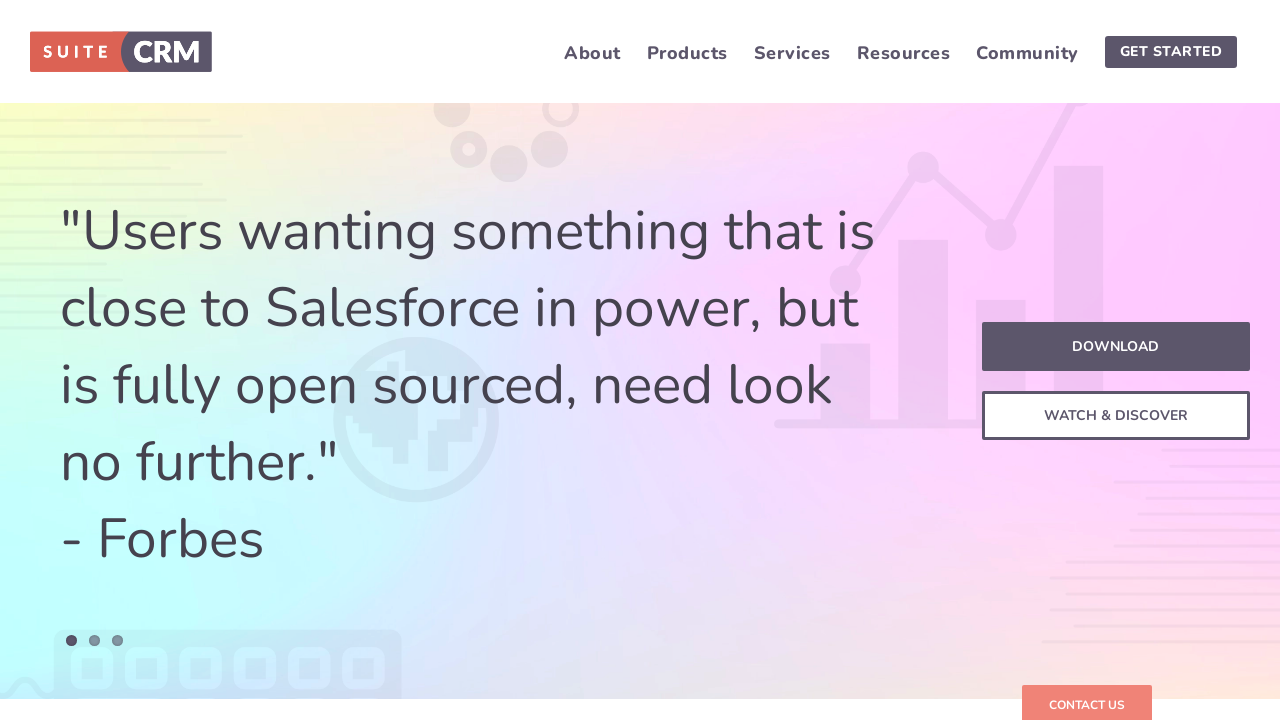

Waited for navigation to SuiteCRM website
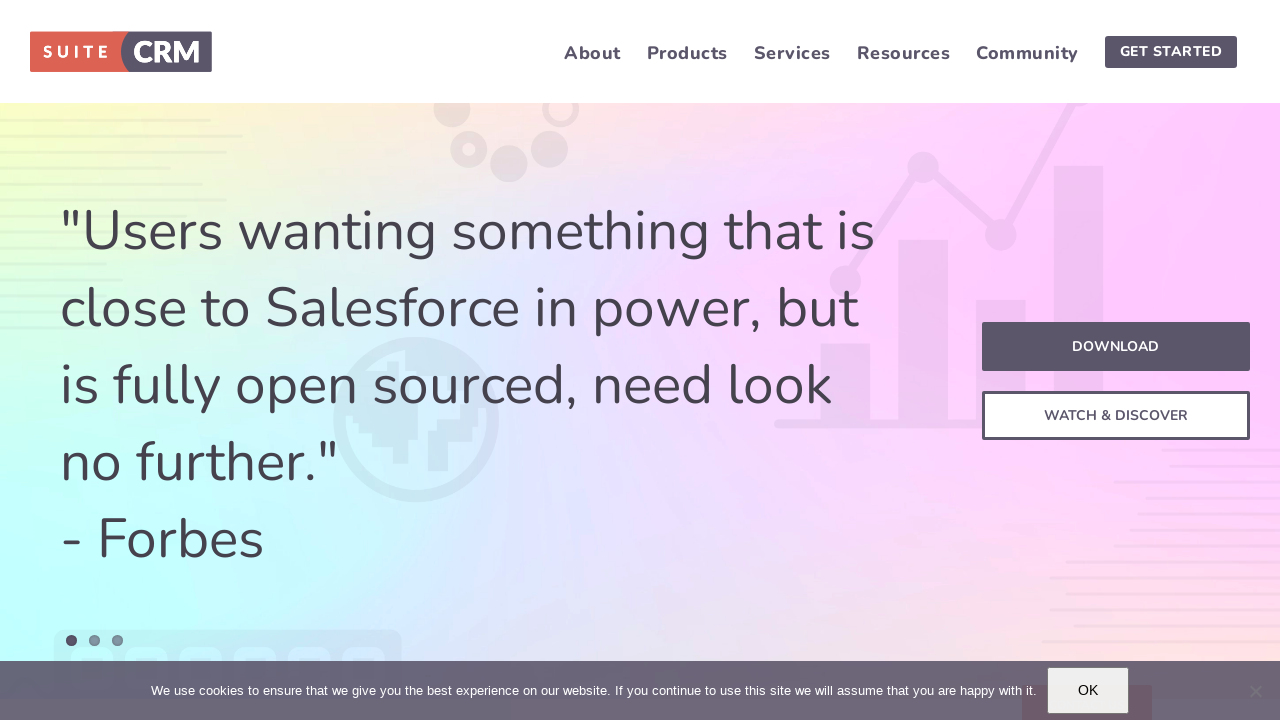

Retrieved current URL
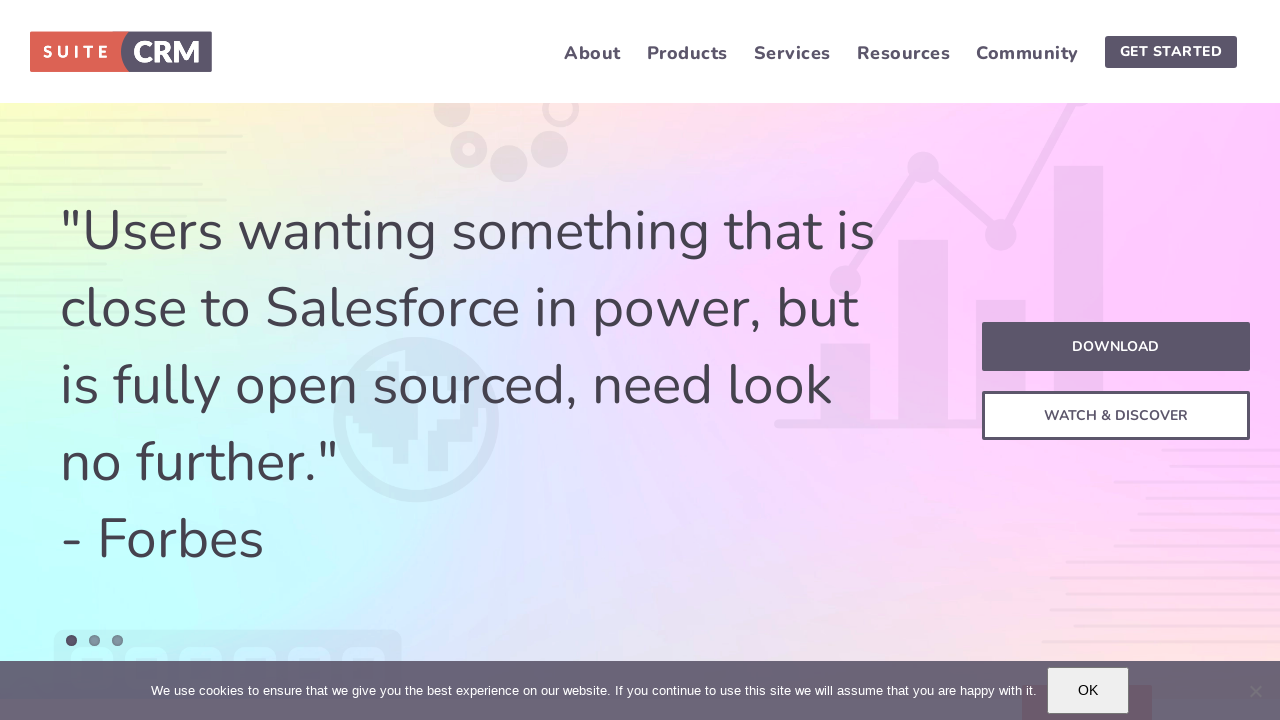

Verified current URL matches expected URL https://suitecrm.com/
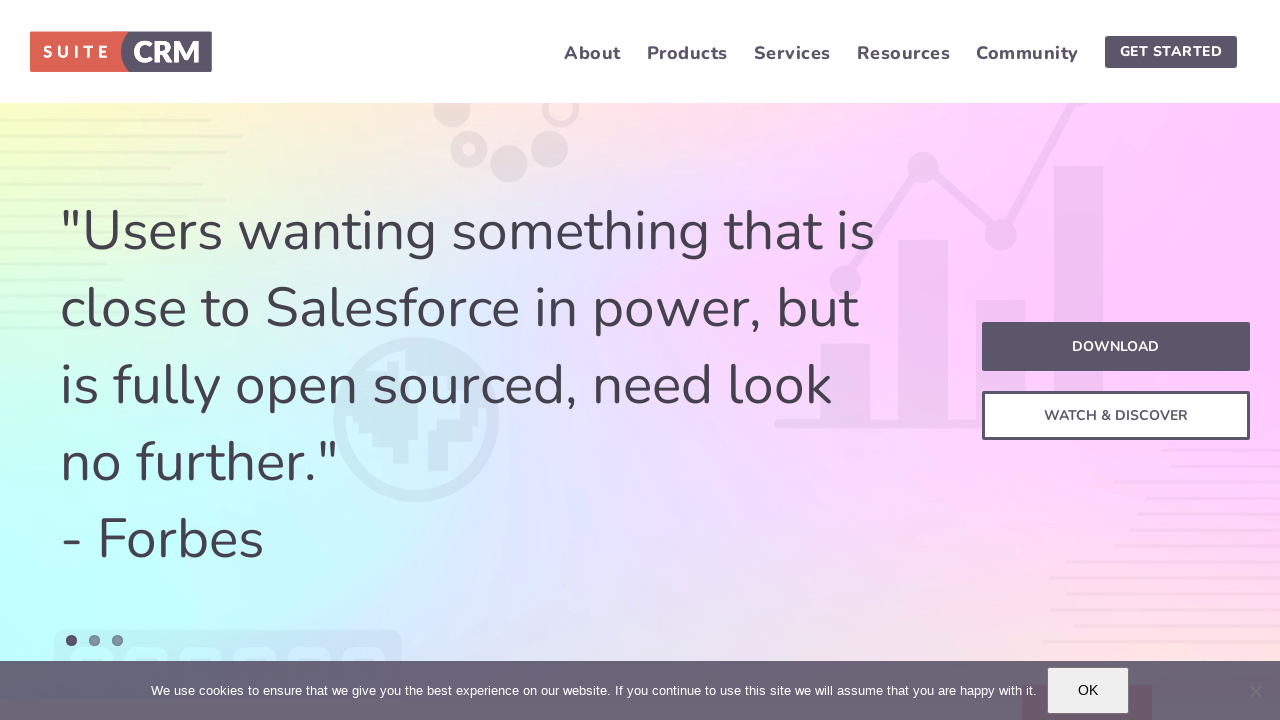

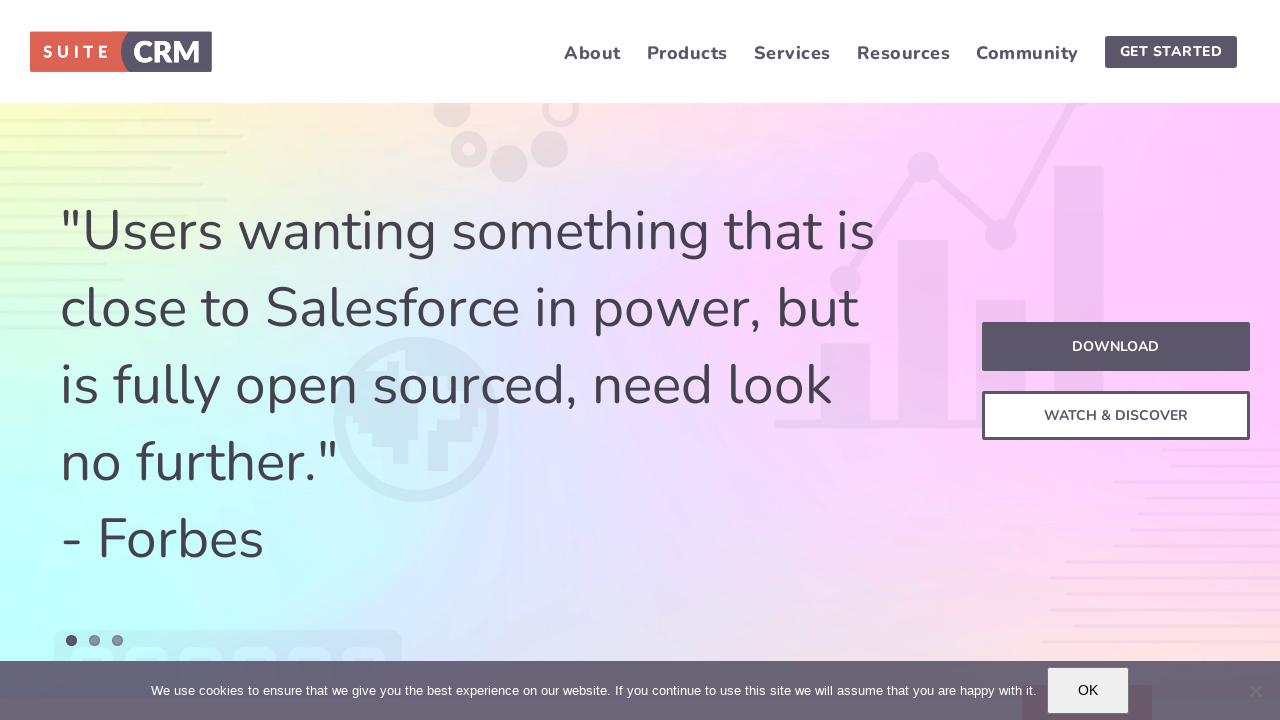